Tests different mouse interaction actions including double-click, right-click, and regular click on buttons

Starting URL: https://demoqa.com/buttons

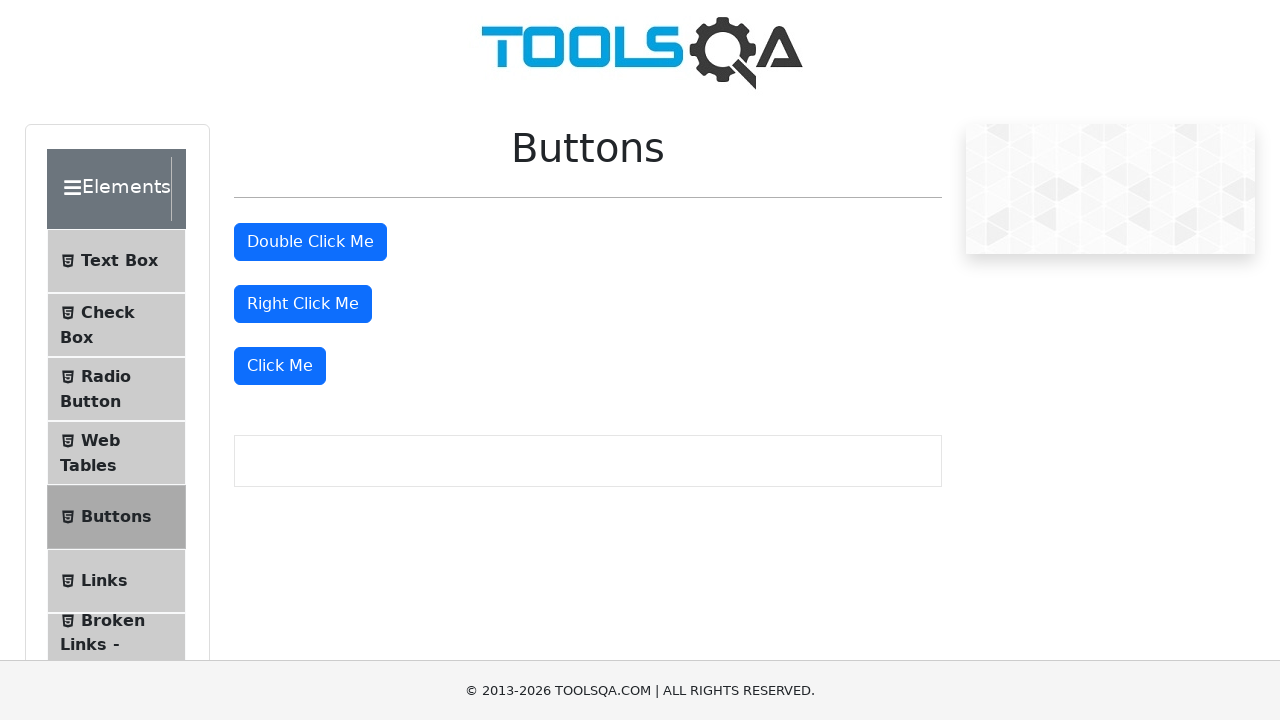

Scrolled double-click button into view
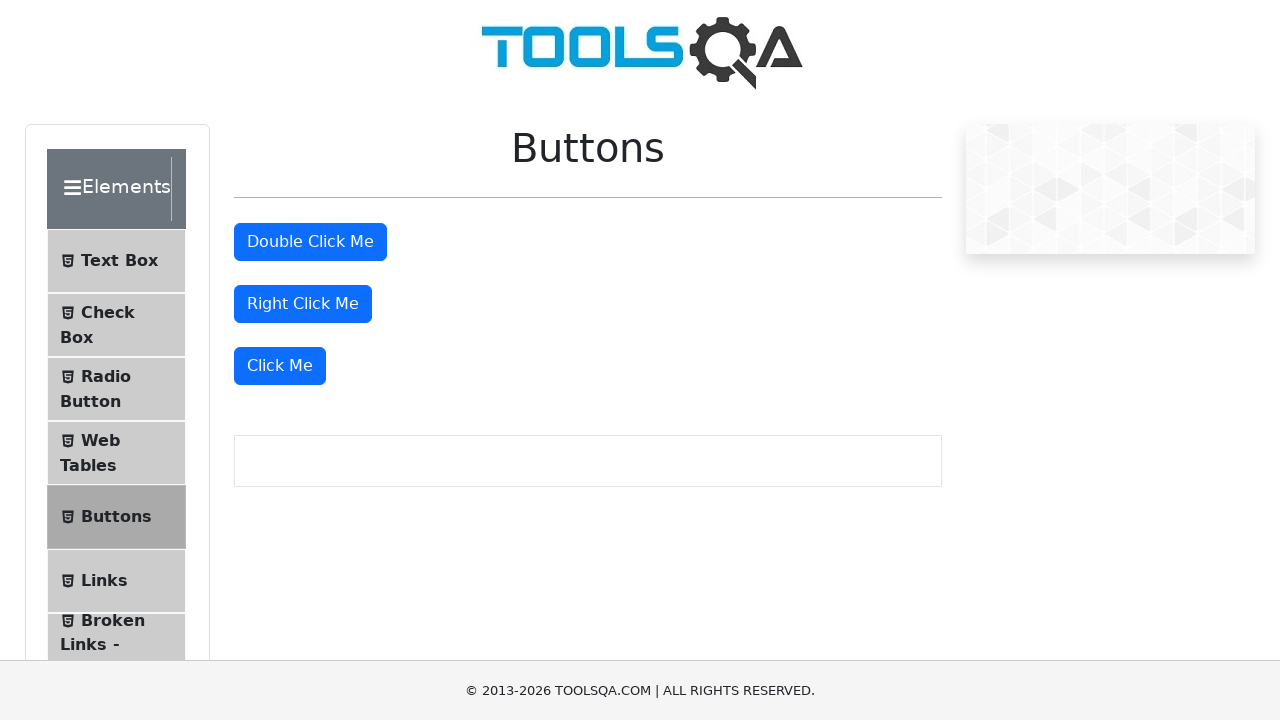

Double-clicked the double-click button at (310, 242) on #doubleClickBtn
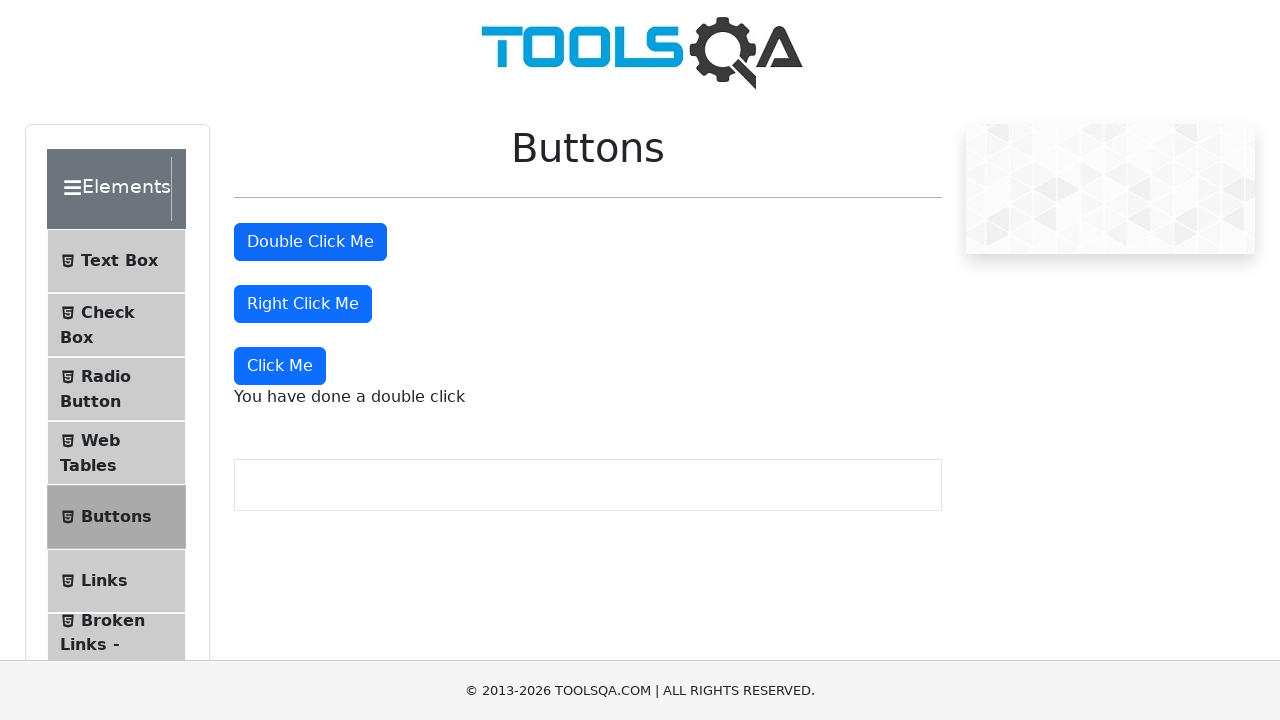

Right-clicked the right-click button at (303, 304) on #rightClickBtn
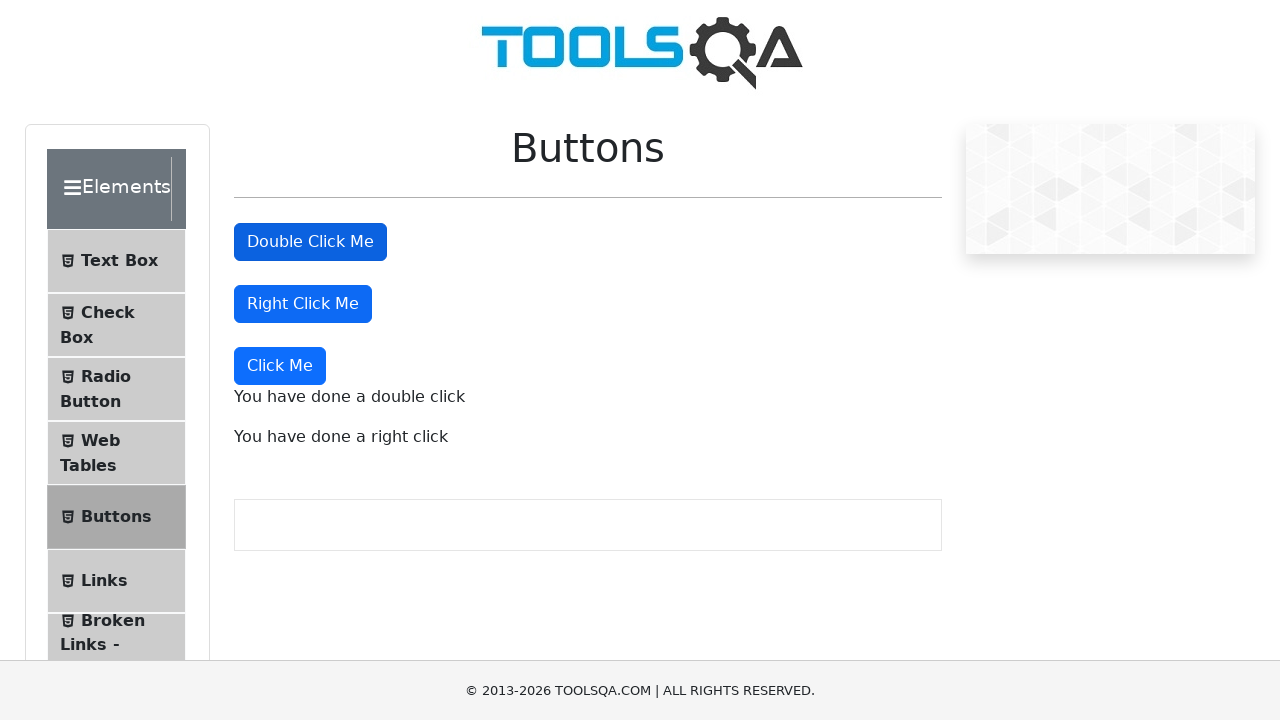

Hovered over the 'Click Me' button at (280, 366) on xpath=//button[text()='Click Me']
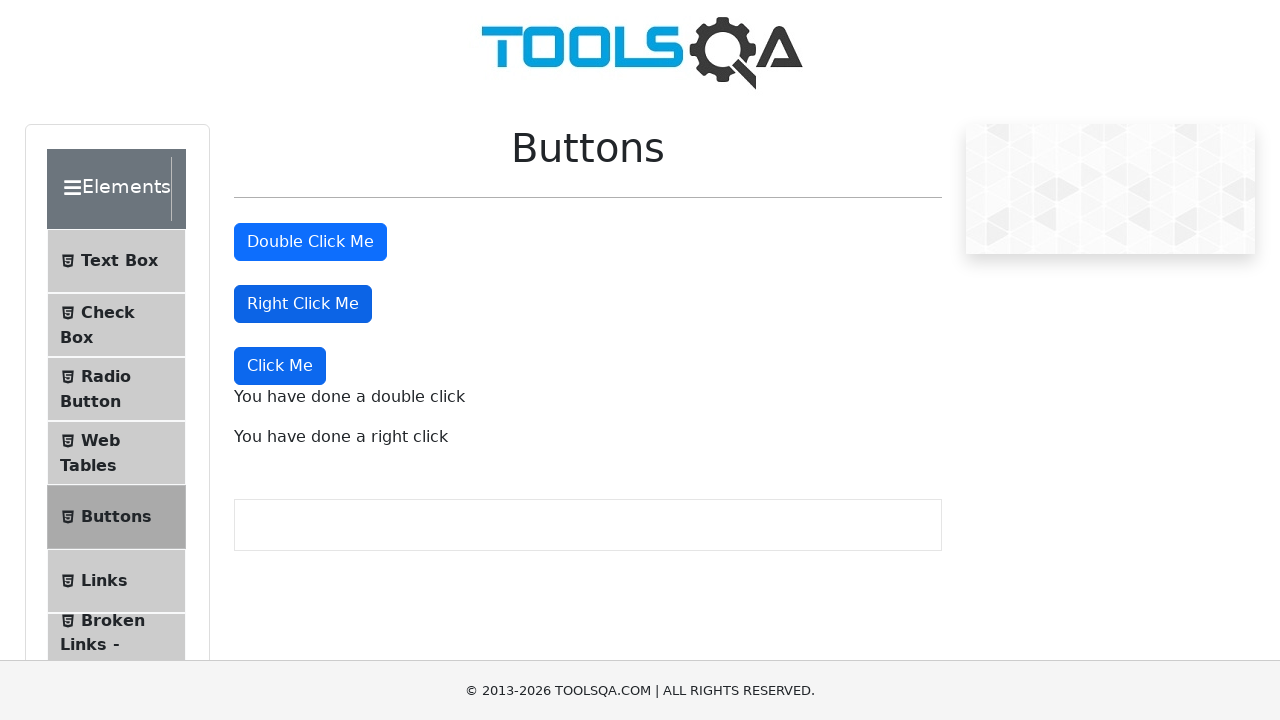

Clicked the 'Click Me' button at (280, 366) on xpath=//button[text()='Click Me']
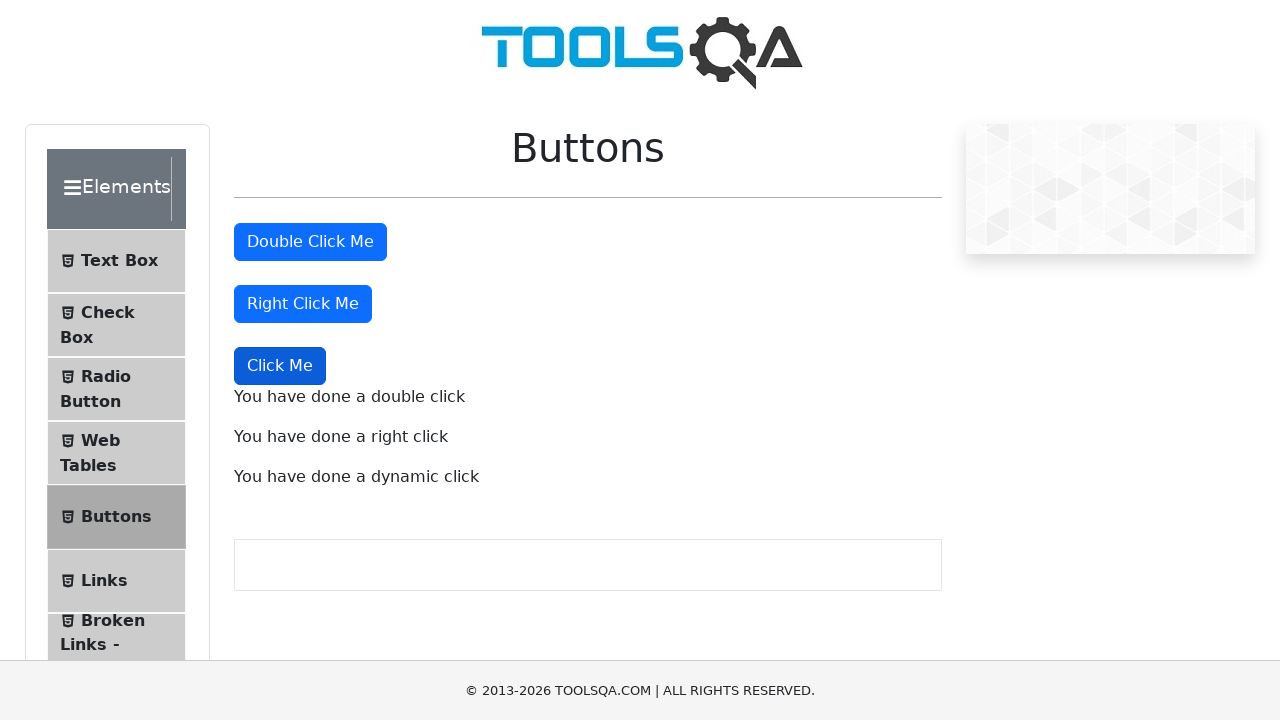

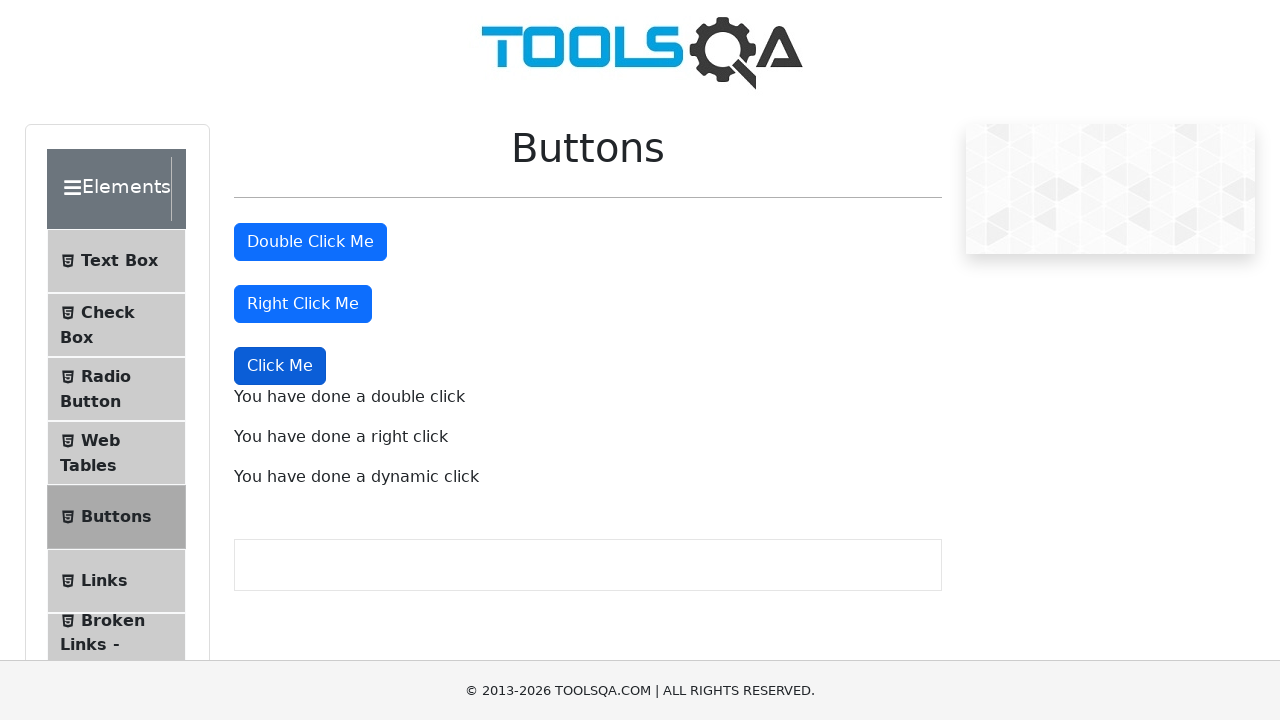